Tests browser navigation by loading Flipkart's homepage and attempting to navigate back in browser history.

Starting URL: https://www.flipkart.com/

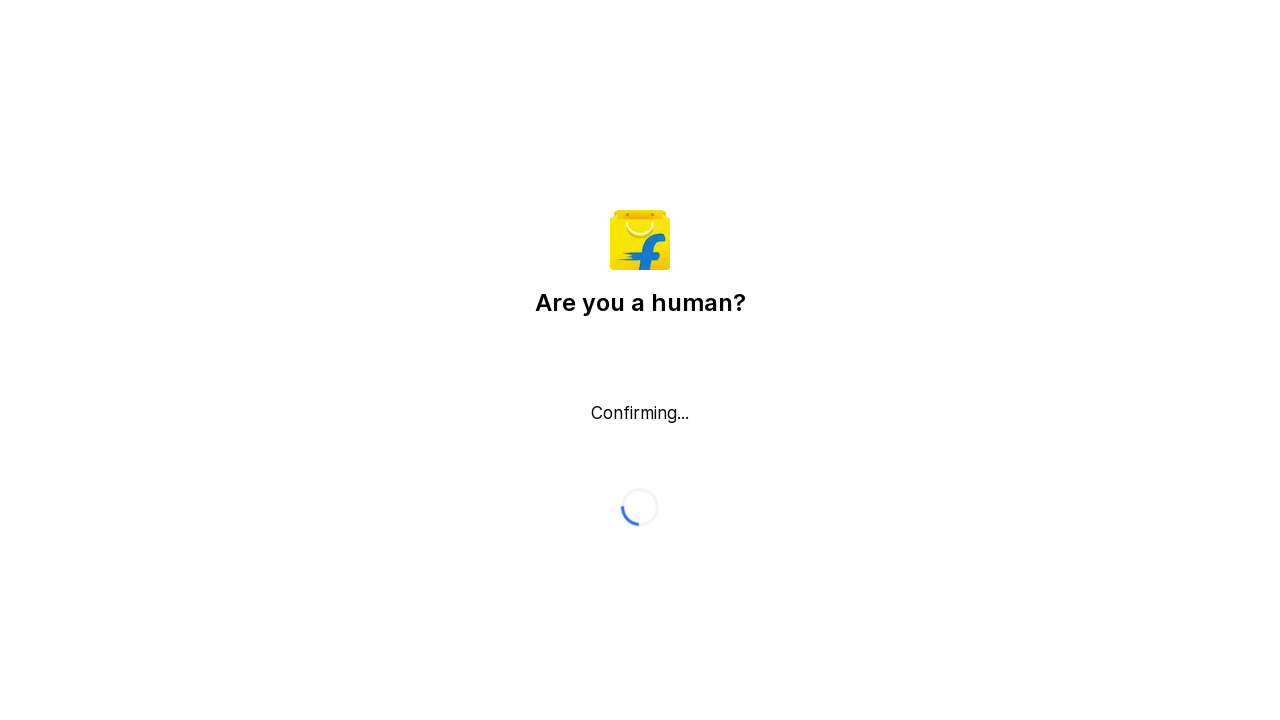

Waited for Flipkart homepage to reach domcontentloaded state
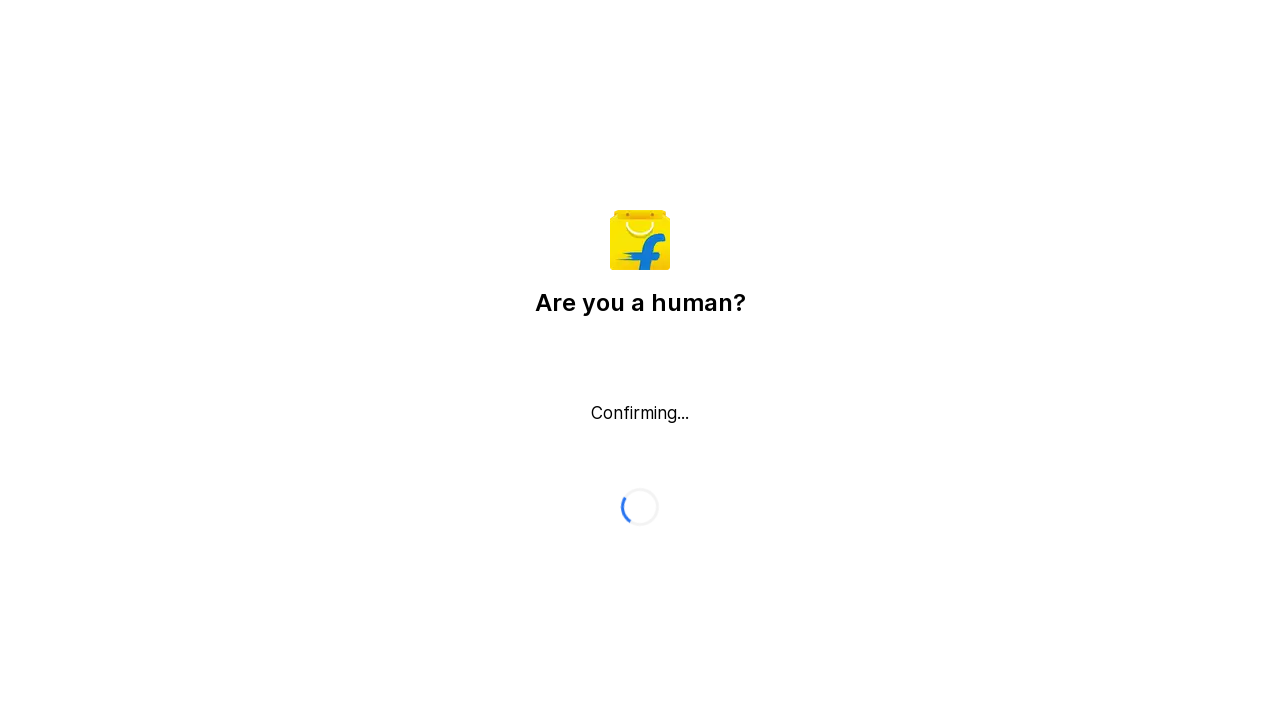

Navigated back in browser history
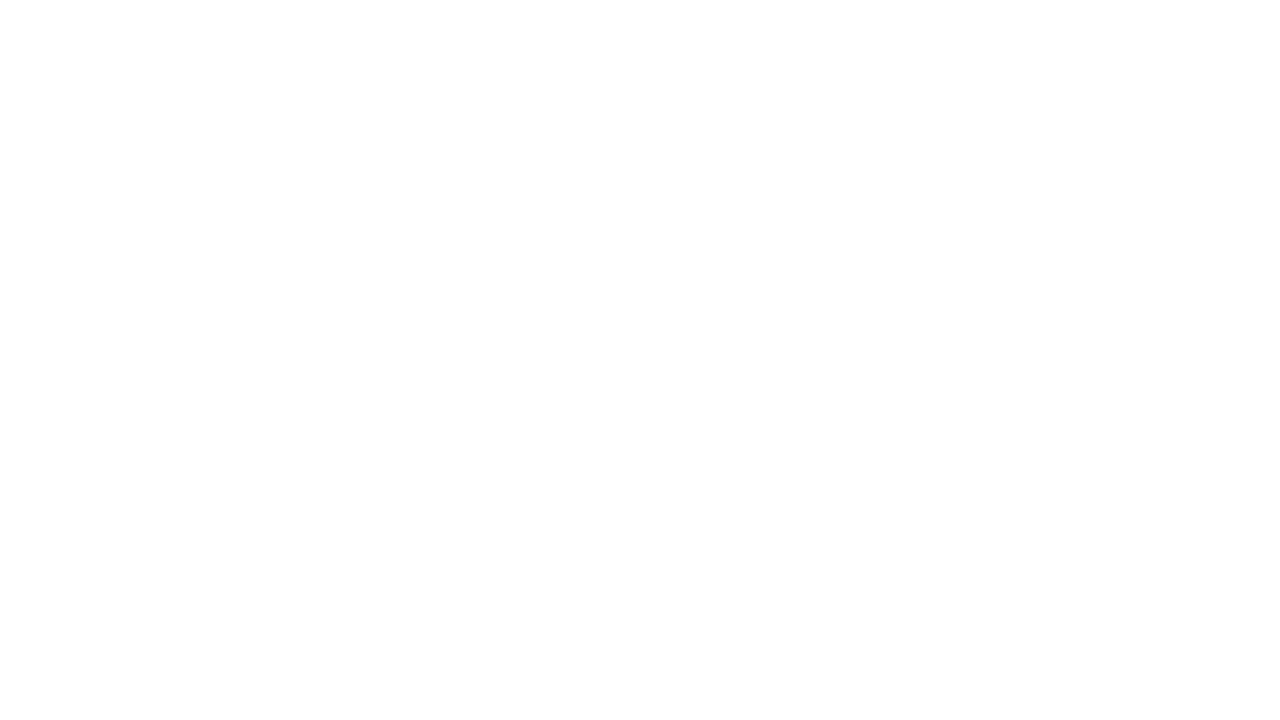

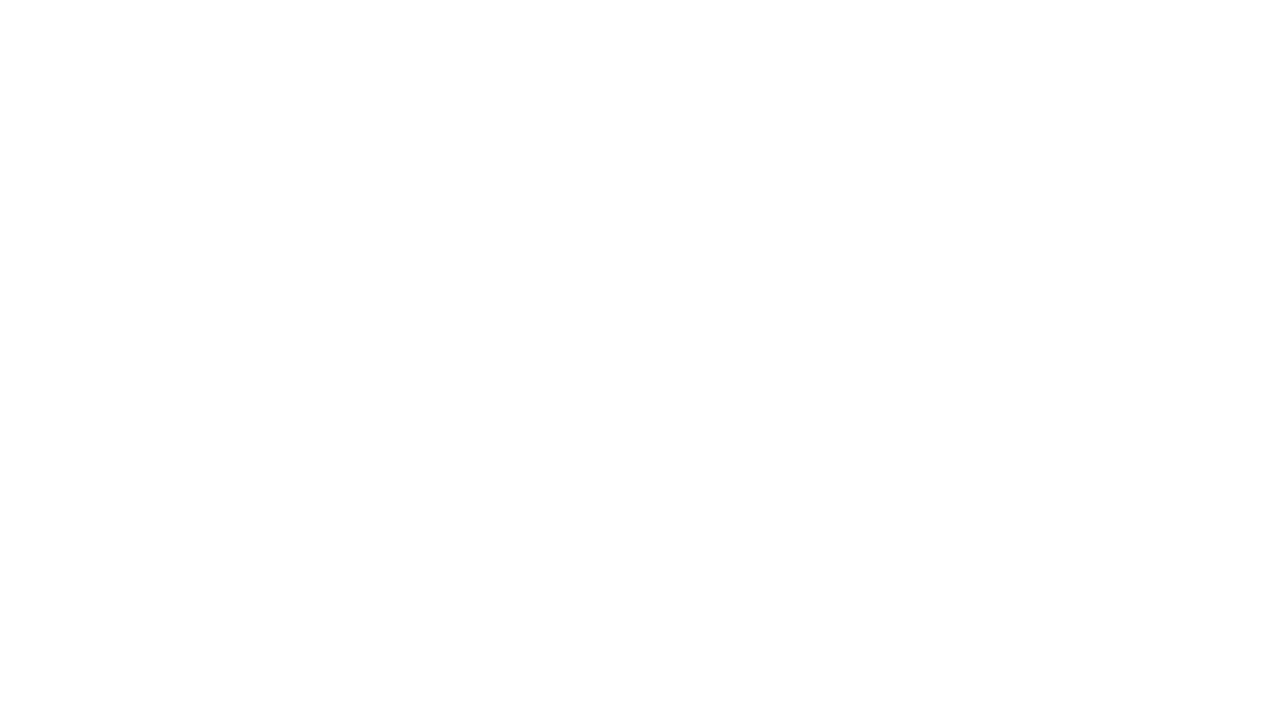